Tests navigation to the Leadership page by hovering over the About link to reveal a menu and clicking the Leadership link, then verifying Carlos Kidman is on the page

Starting URL: https://qap.dev

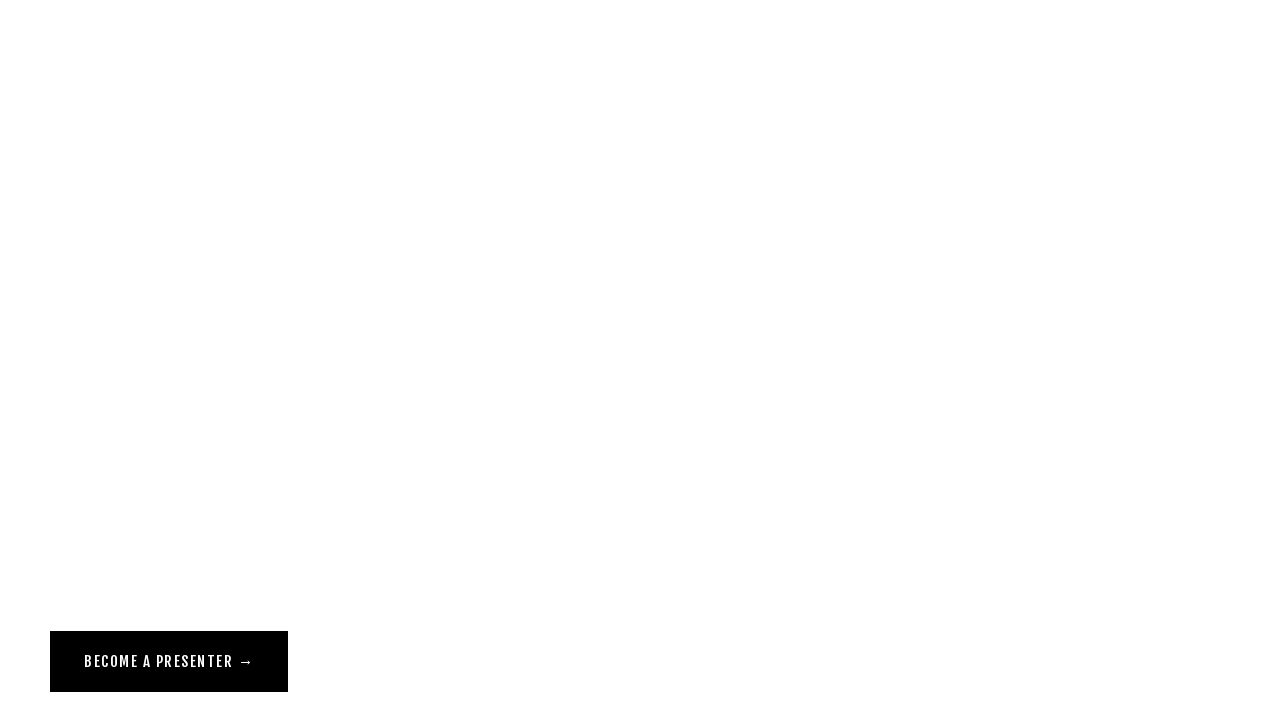

Hovered over About link to reveal dropdown menu at (71, 56) on a[href="/about"]
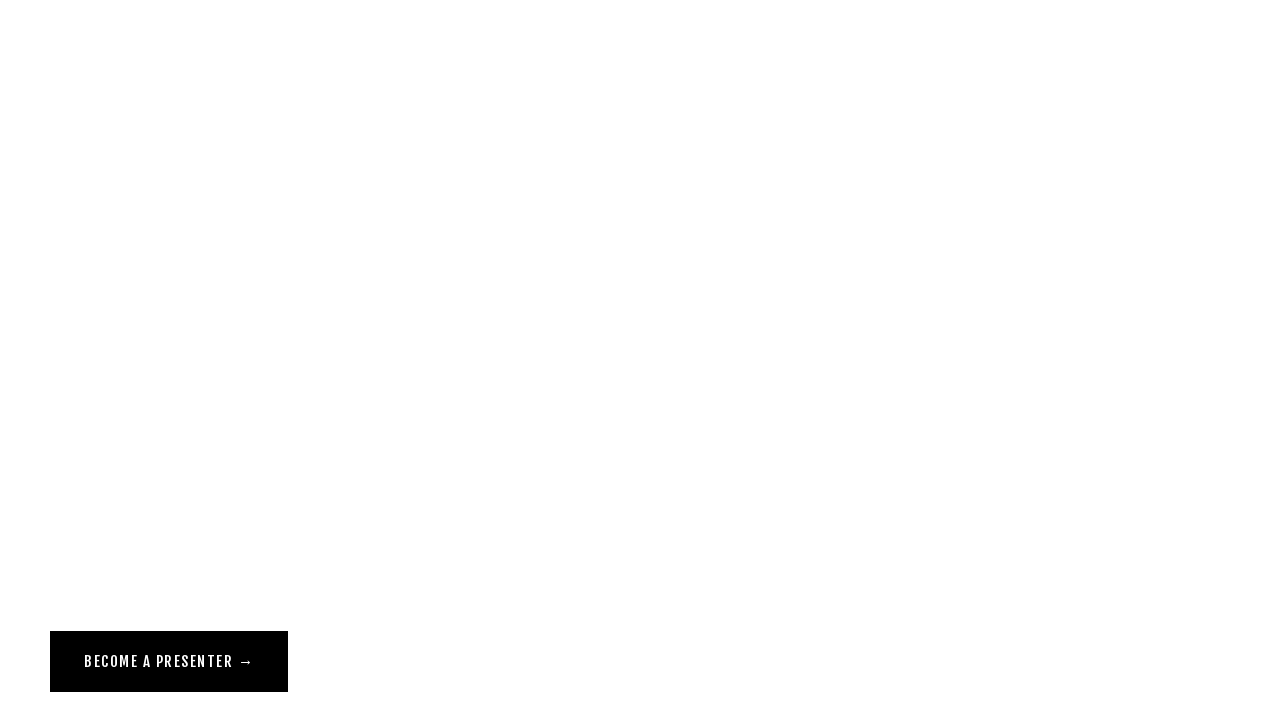

Clicked Leadership link from the dropdown menu at (92, 124) on a[href="/leadership"][class^="Header-nav"]
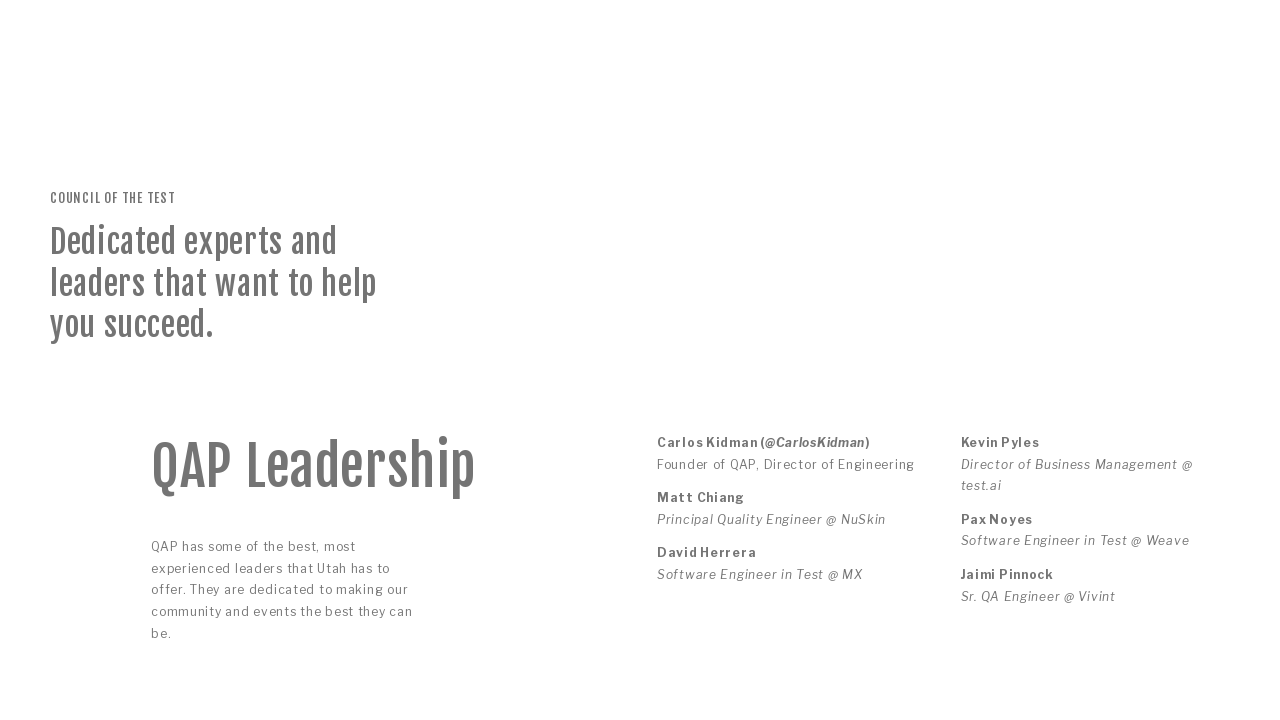

Verified Carlos Kidman is present on the Leadership page
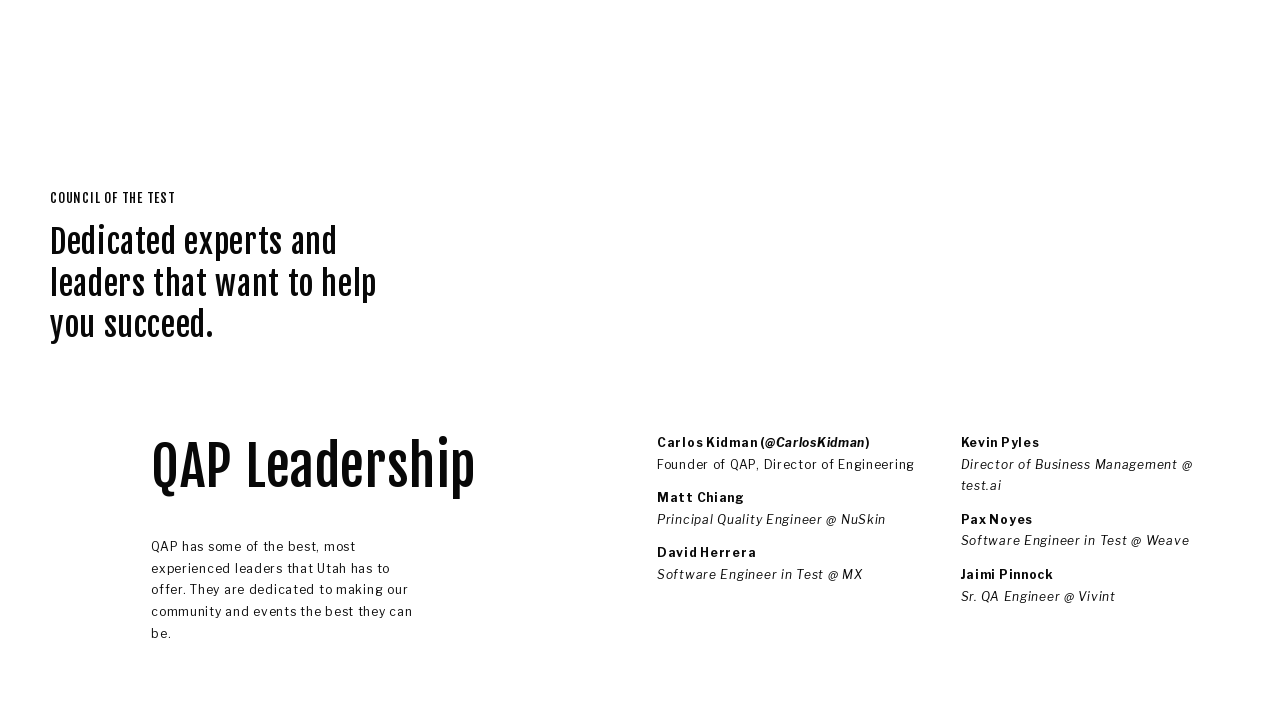

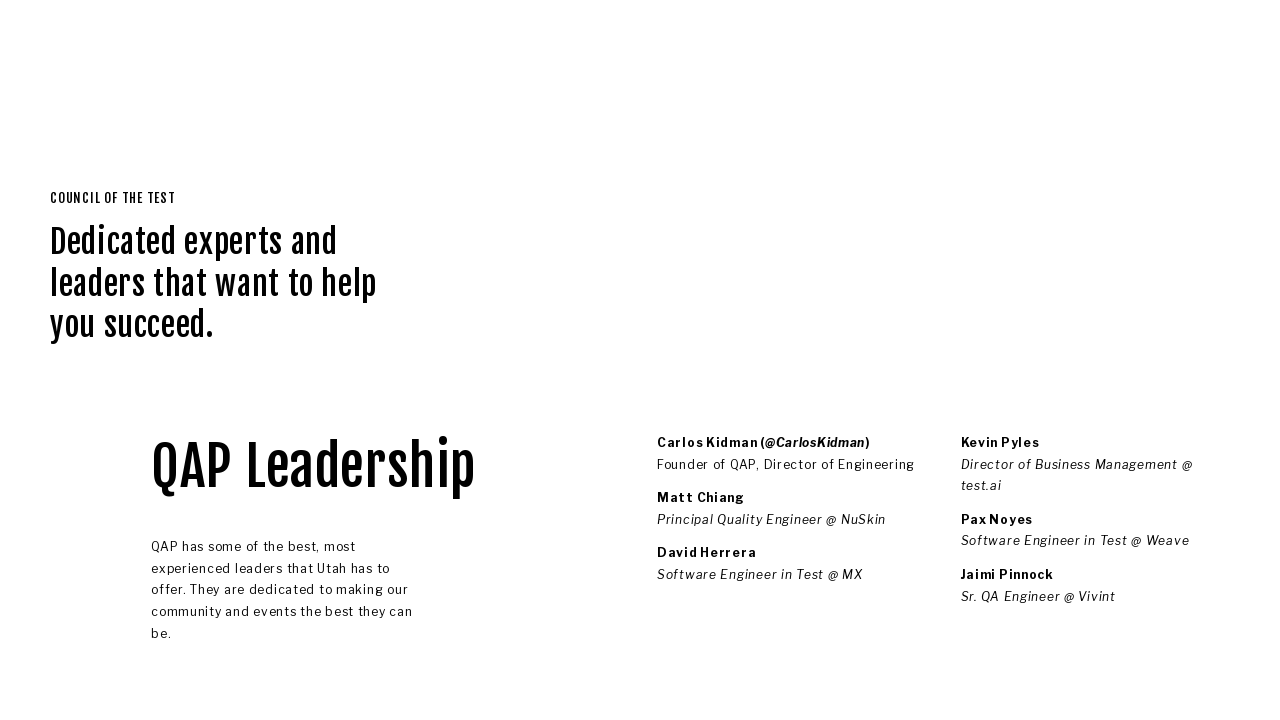